Tests an e-commerce flow by adding multiple vegetables to cart, proceeding to checkout, and applying a discount coupon

Starting URL: https://rahulshettyacademy.com/seleniumPractise/#/

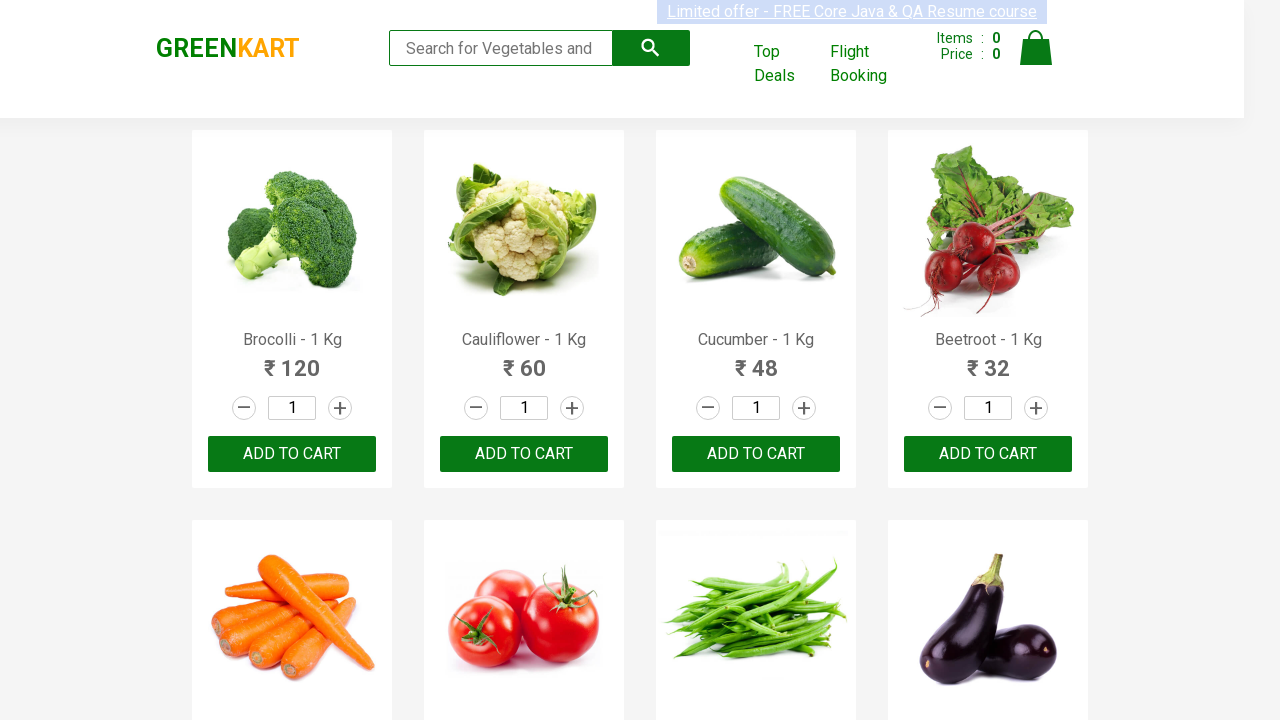

Retrieved all product names from the page
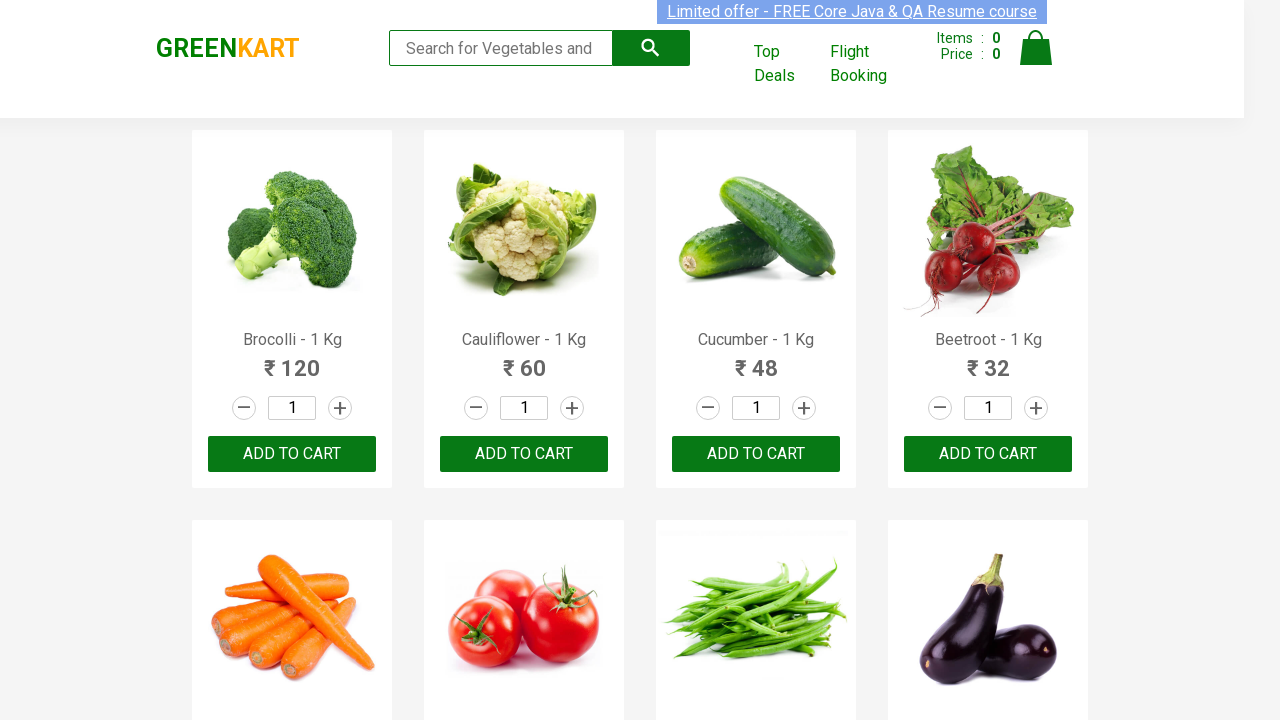

Added Brocolli to cart at (292, 454) on xpath=//div[@class ='product-action']/button >> nth=0
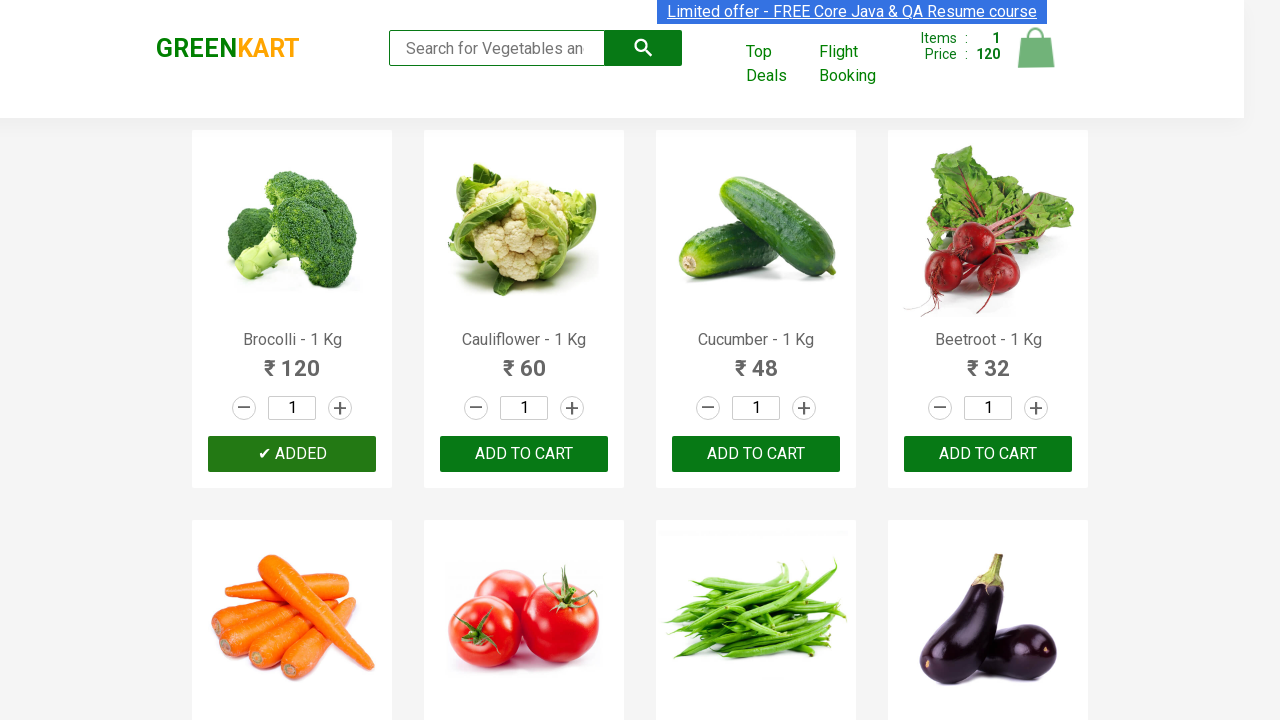

Added Cauliflower to cart at (524, 454) on xpath=//div[@class ='product-action']/button >> nth=1
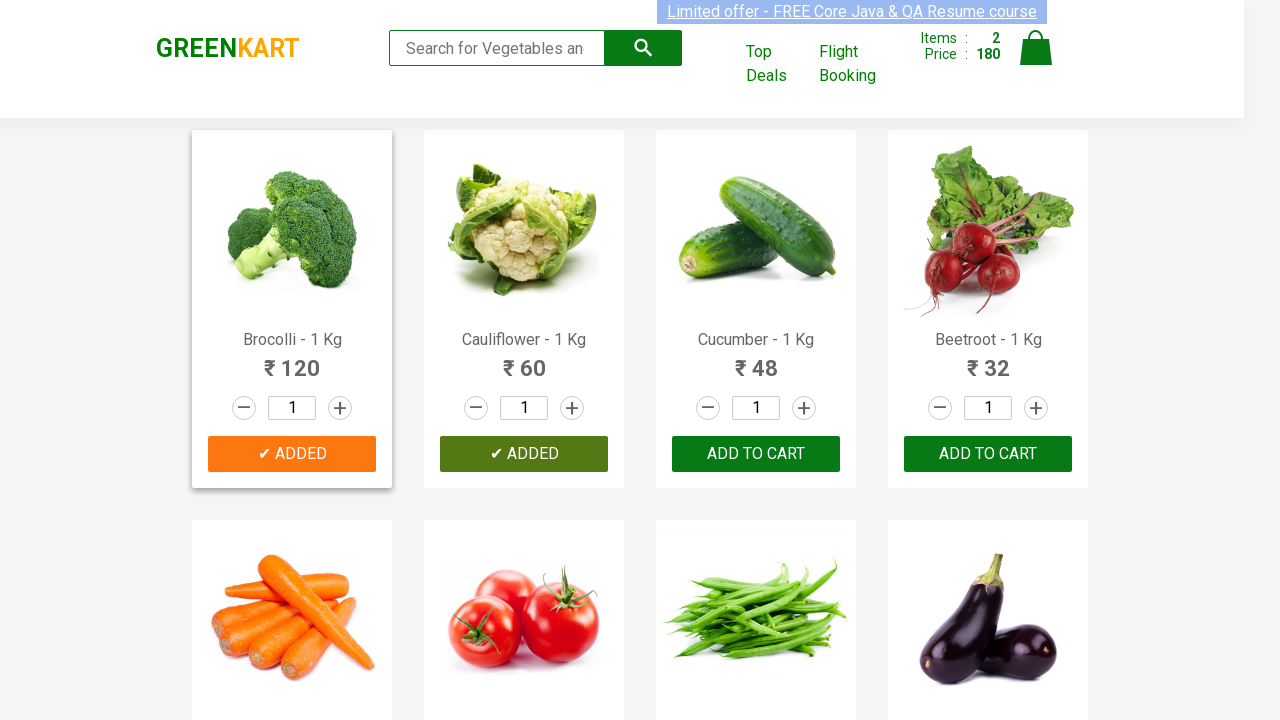

Added Tomato to cart at (524, 360) on xpath=//div[@class ='product-action']/button >> nth=5
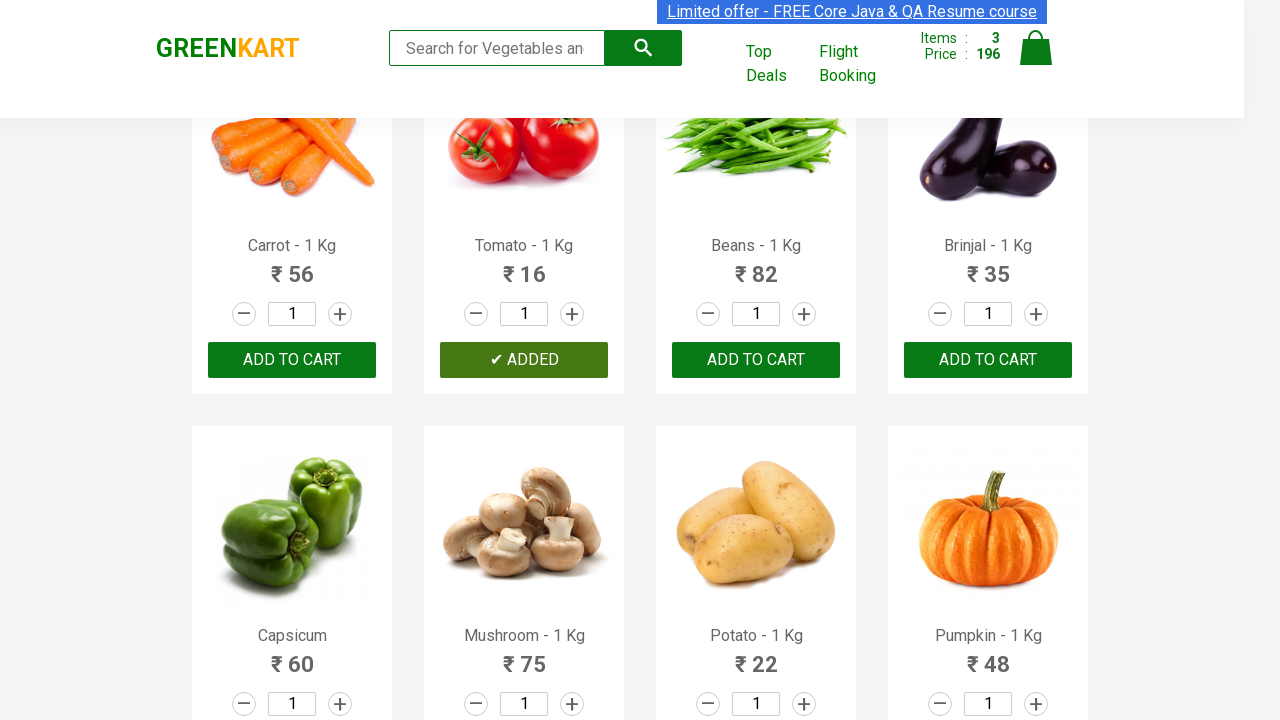

Added Potato to cart at (756, 360) on xpath=//div[@class ='product-action']/button >> nth=10
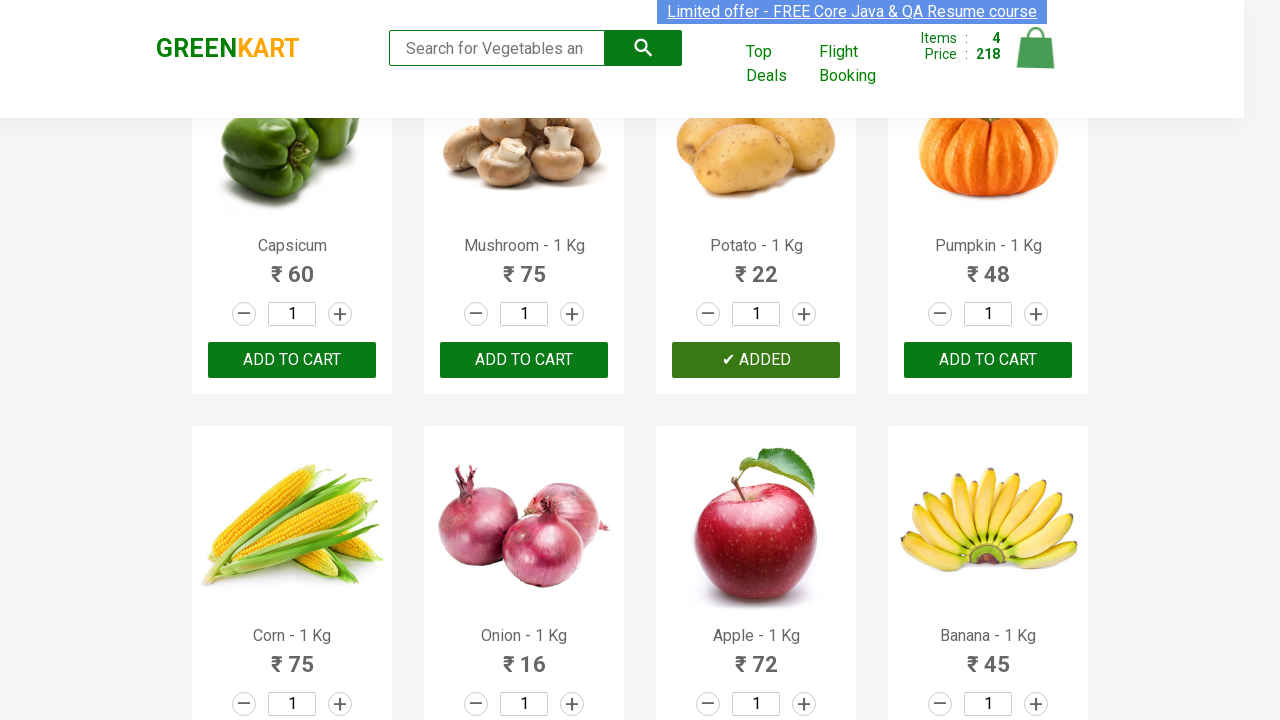

Added Banana to cart at (988, 360) on xpath=//div[@class ='product-action']/button >> nth=15
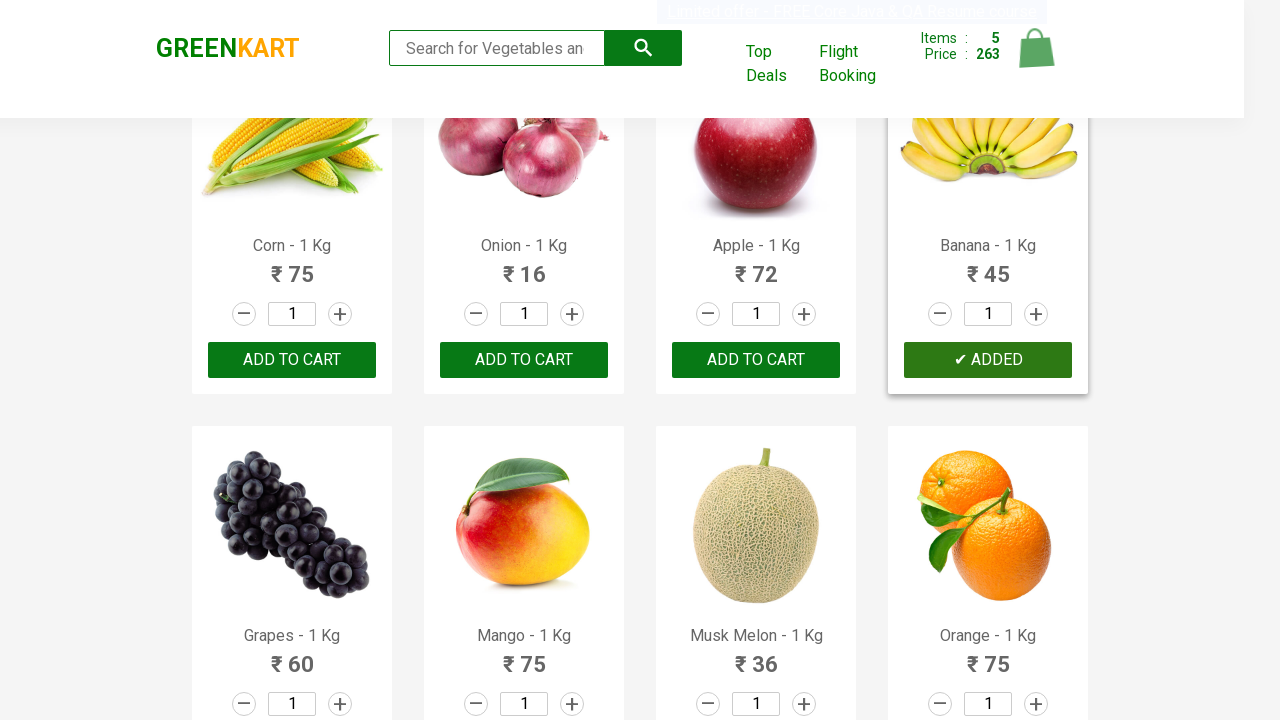

Clicked on cart icon to view cart at (1036, 48) on img[alt='Cart']
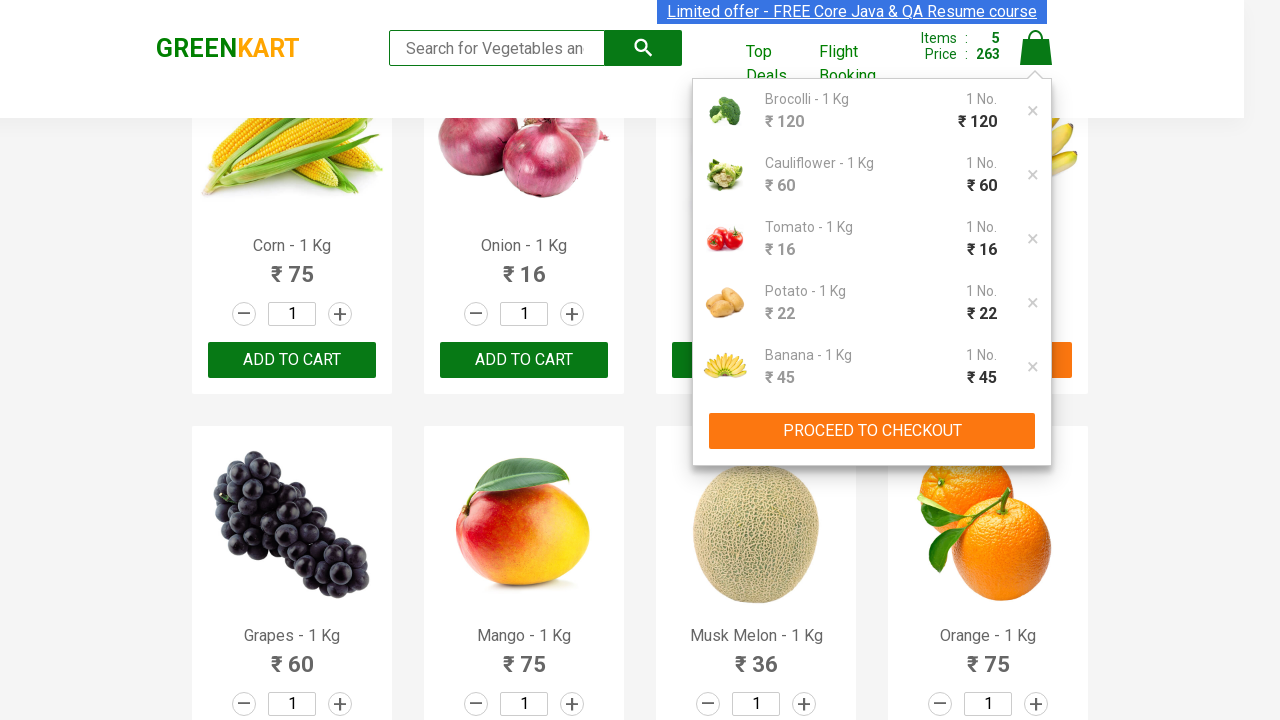

Clicked PROCEED TO CHECKOUT button at (872, 431) on xpath=//button[text()='PROCEED TO CHECKOUT']
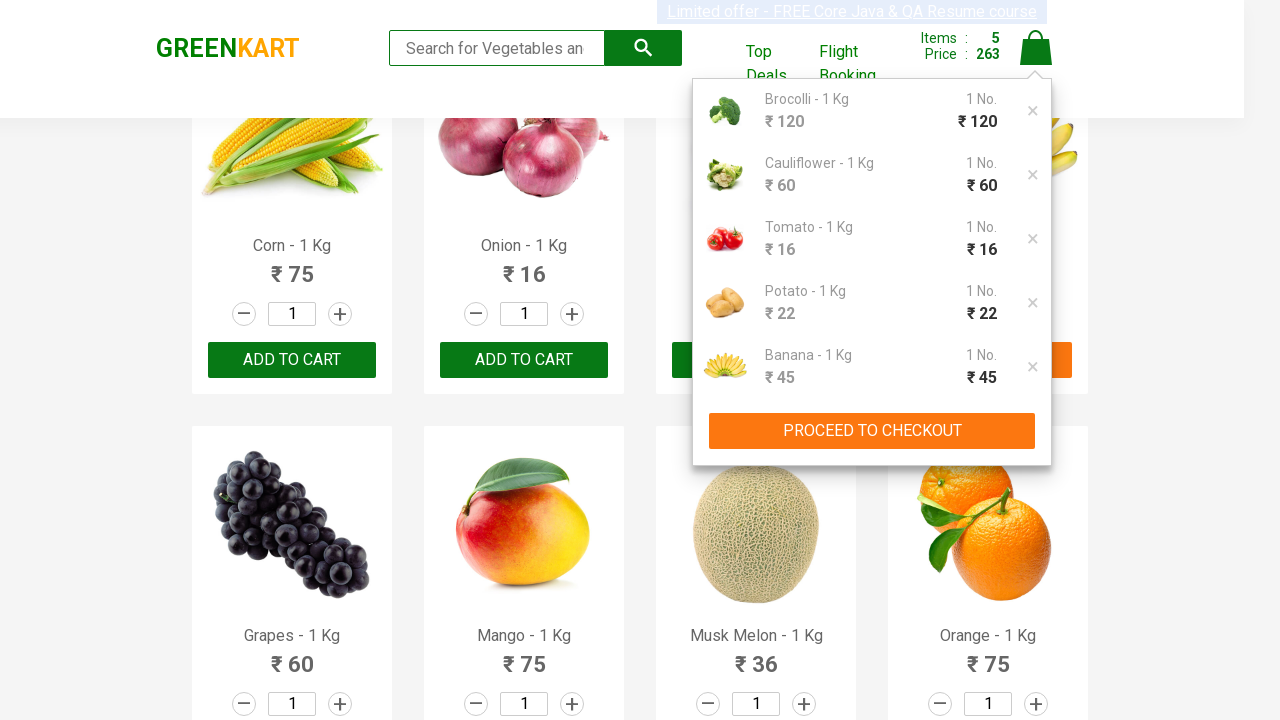

Checkout page loaded with Place Order button visible
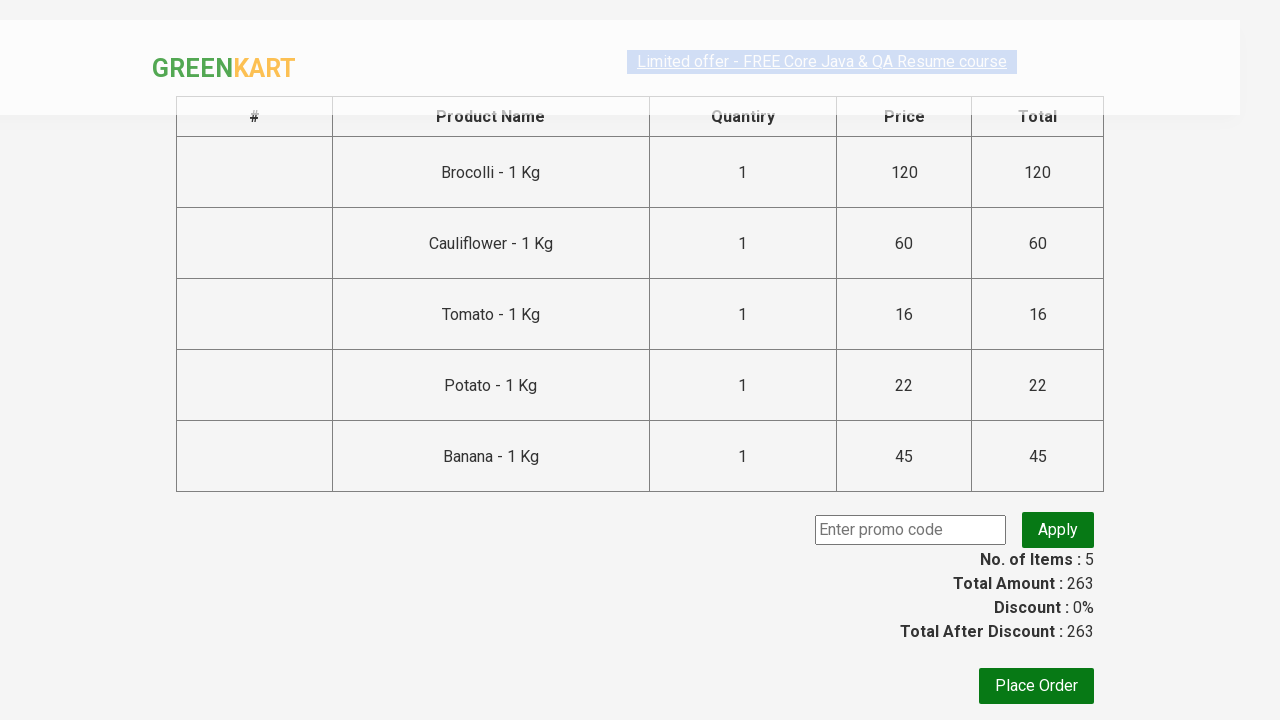

Filled promo code field with 'rahulshettyacademy' on .promoCode
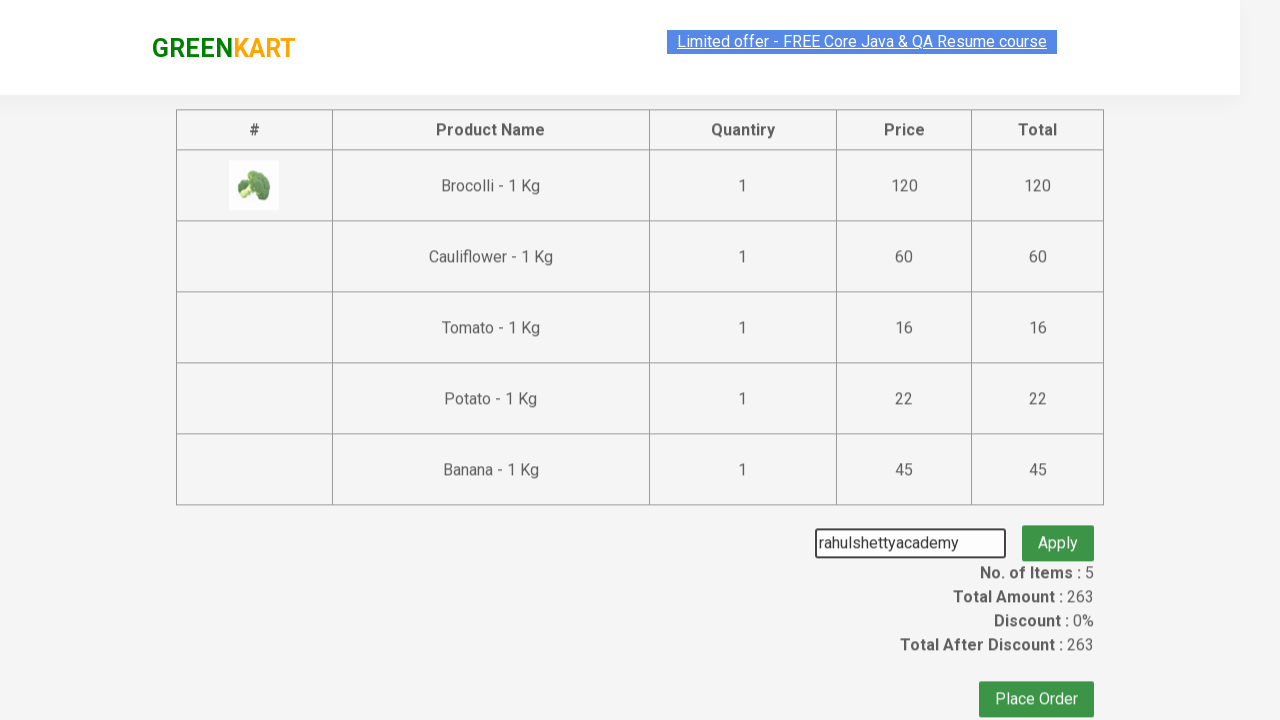

Clicked promo button to apply coupon code at (1058, 530) on .promoBtn
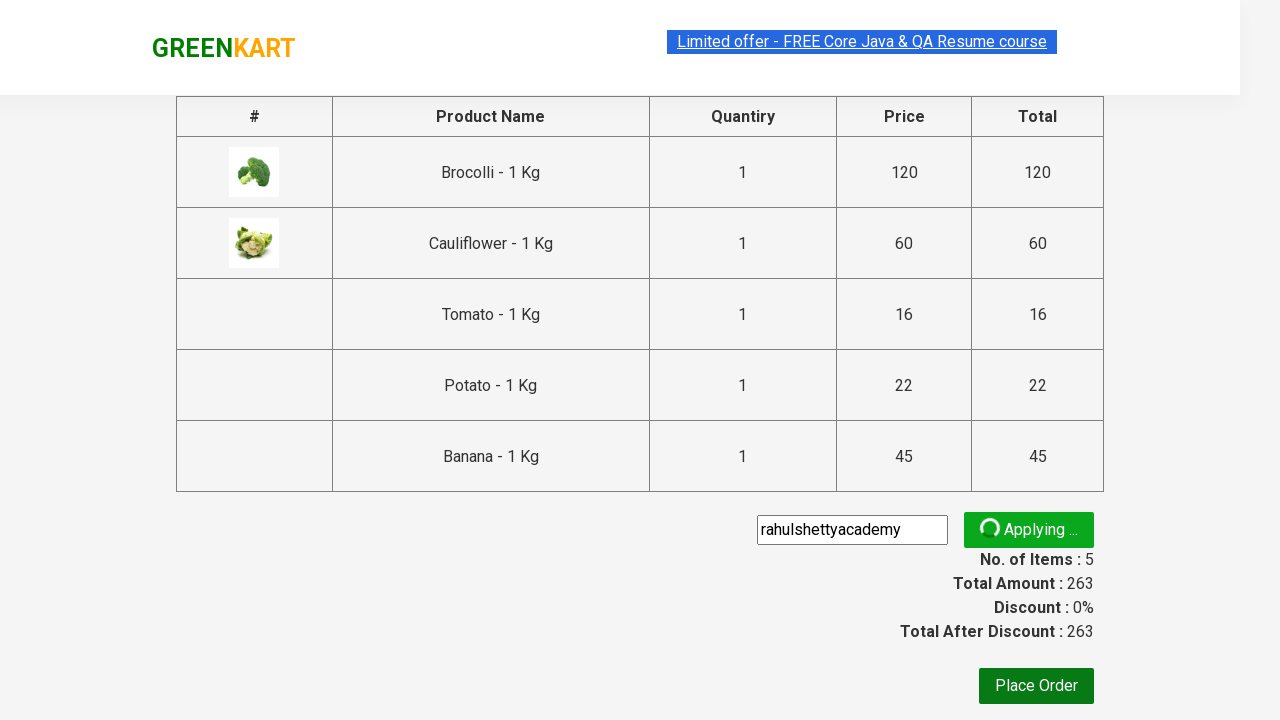

Discount coupon successfully applied - promo info message displayed
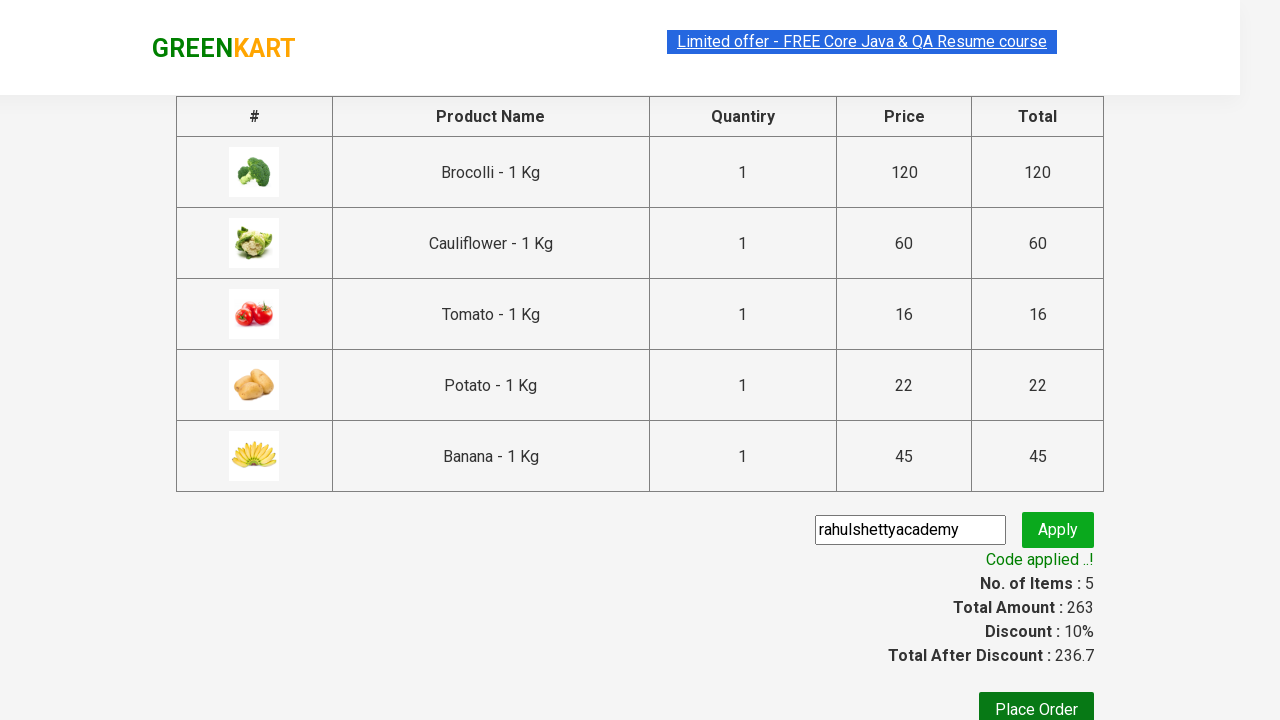

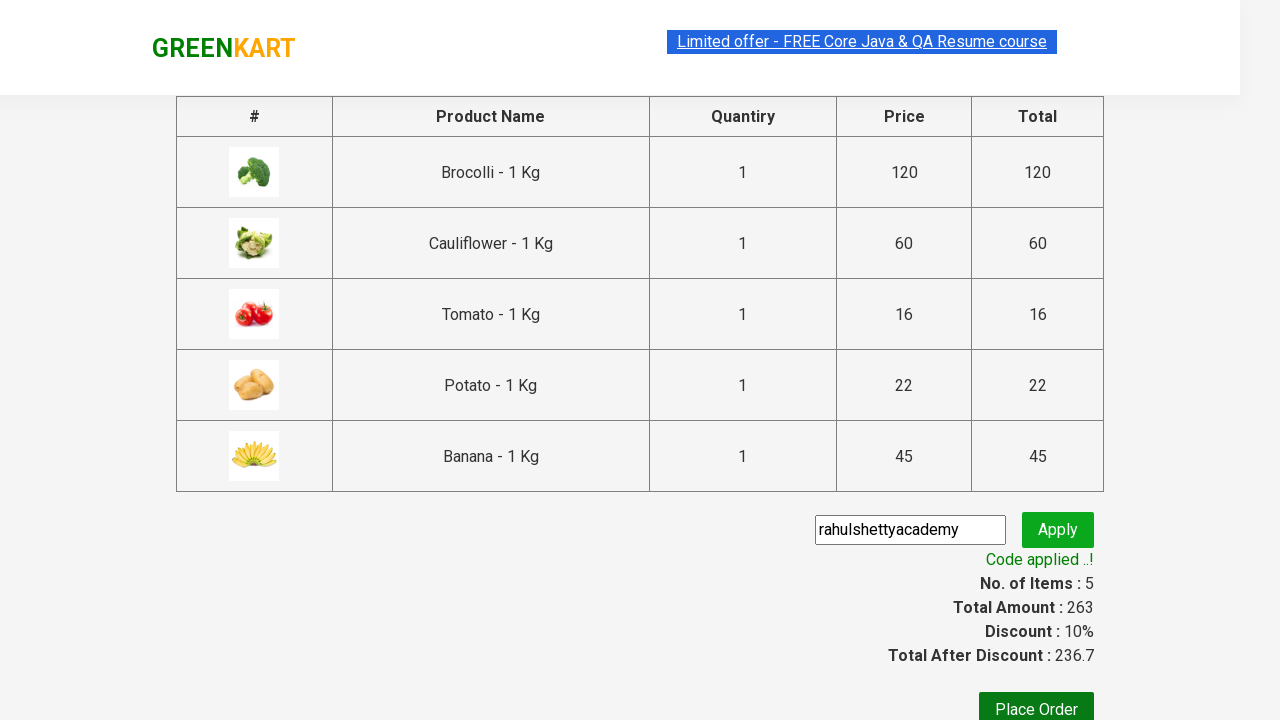